Tests that the Azure Pet Store homepage loads correctly by verifying the page title equals "Azure Pet Store"

Starting URL: https://azurepetstore.com/

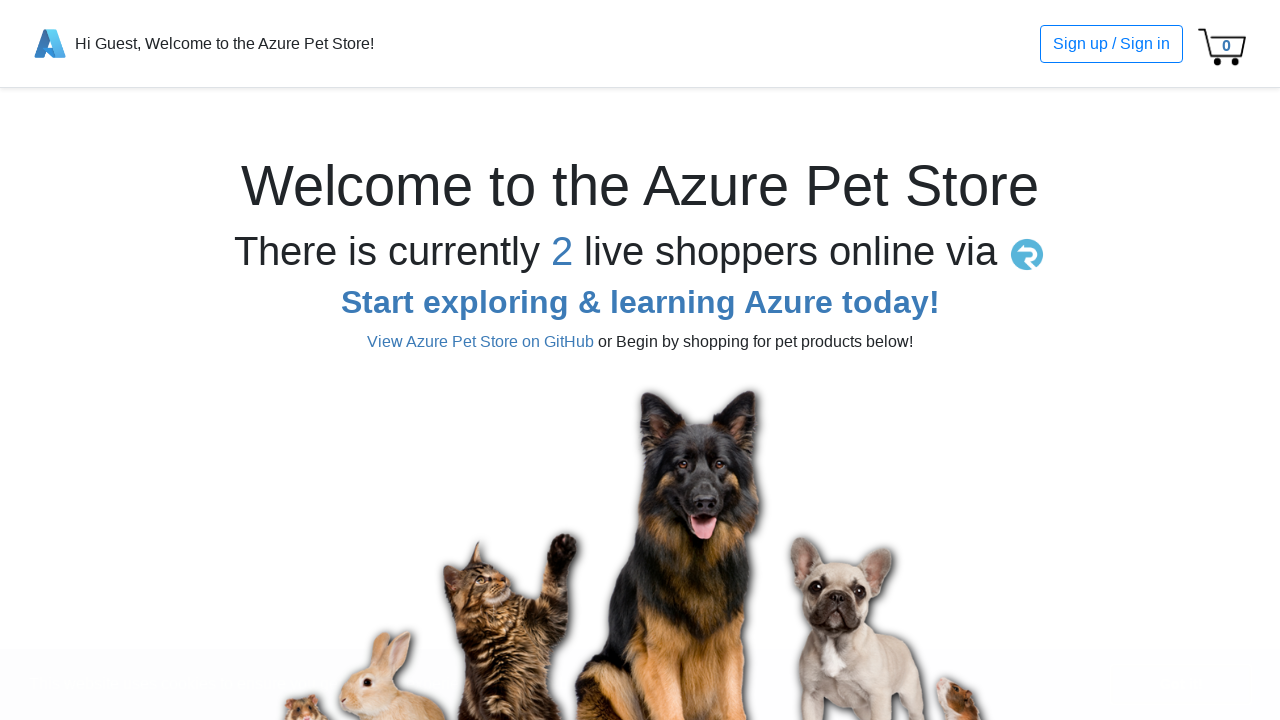

Waited for page to reach domcontentloaded state
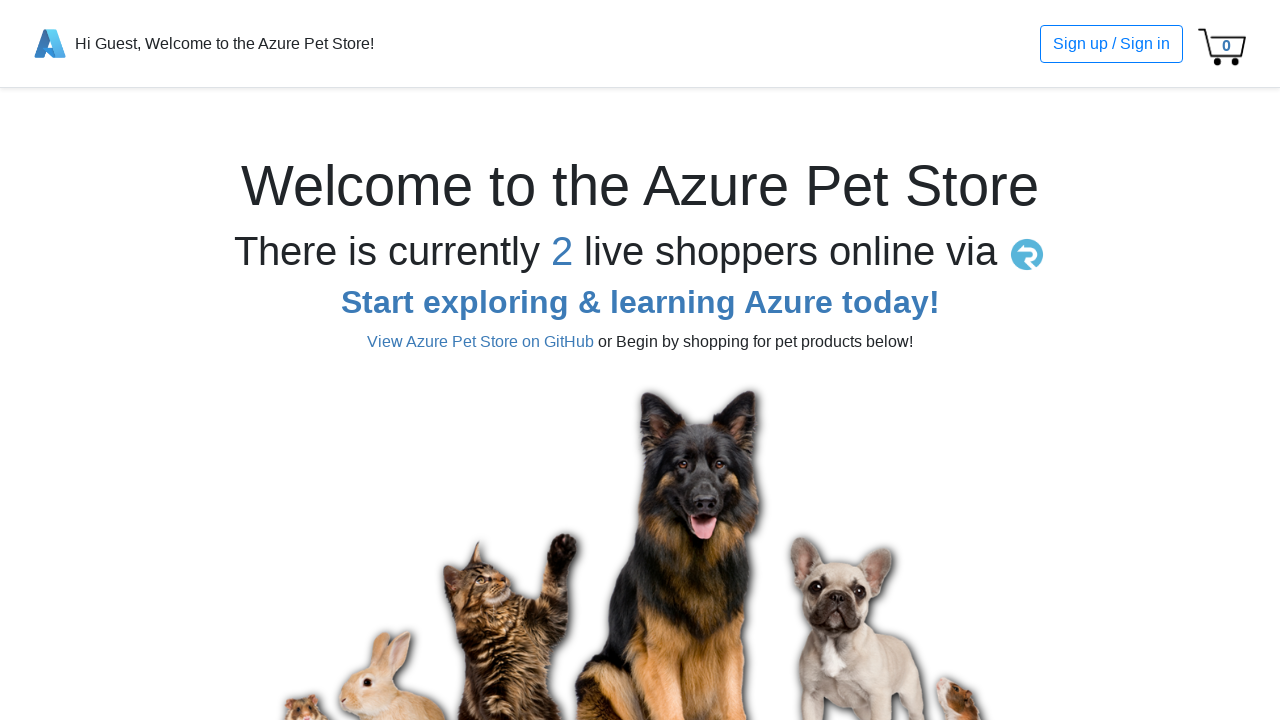

Retrieved page title: 'Azure Pet Store'
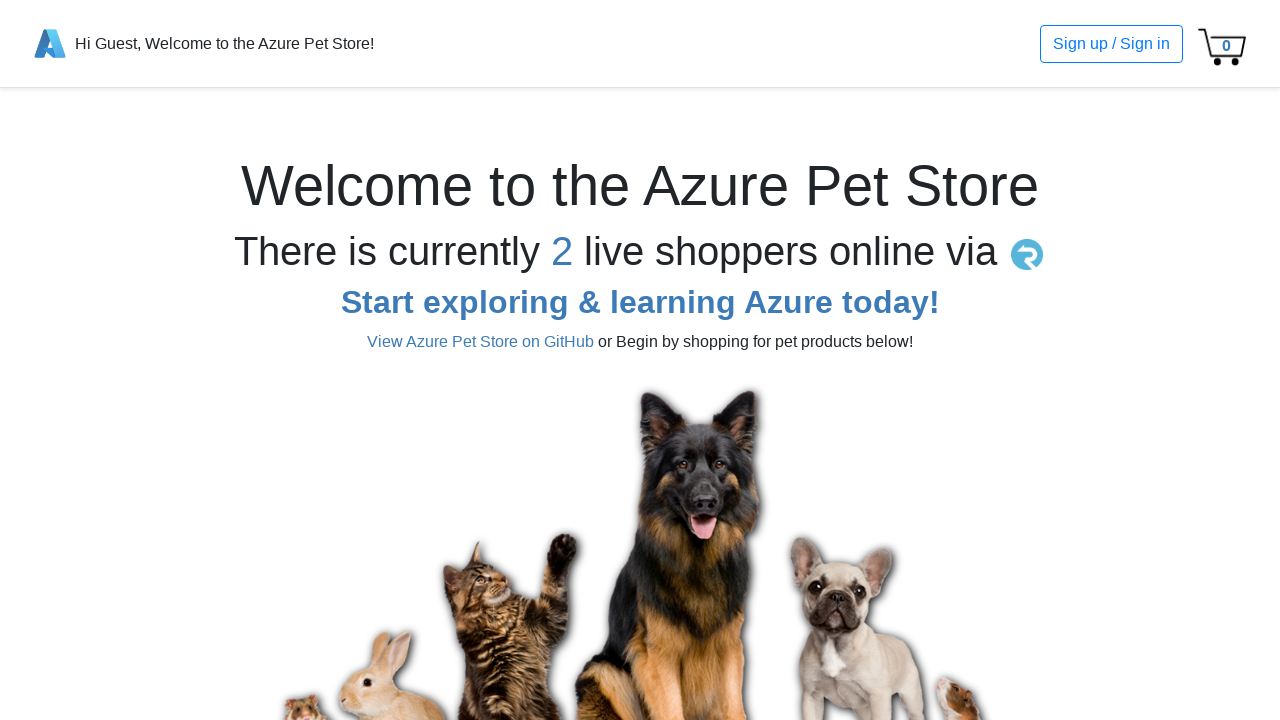

Verified page title equals 'Azure Pet Store'
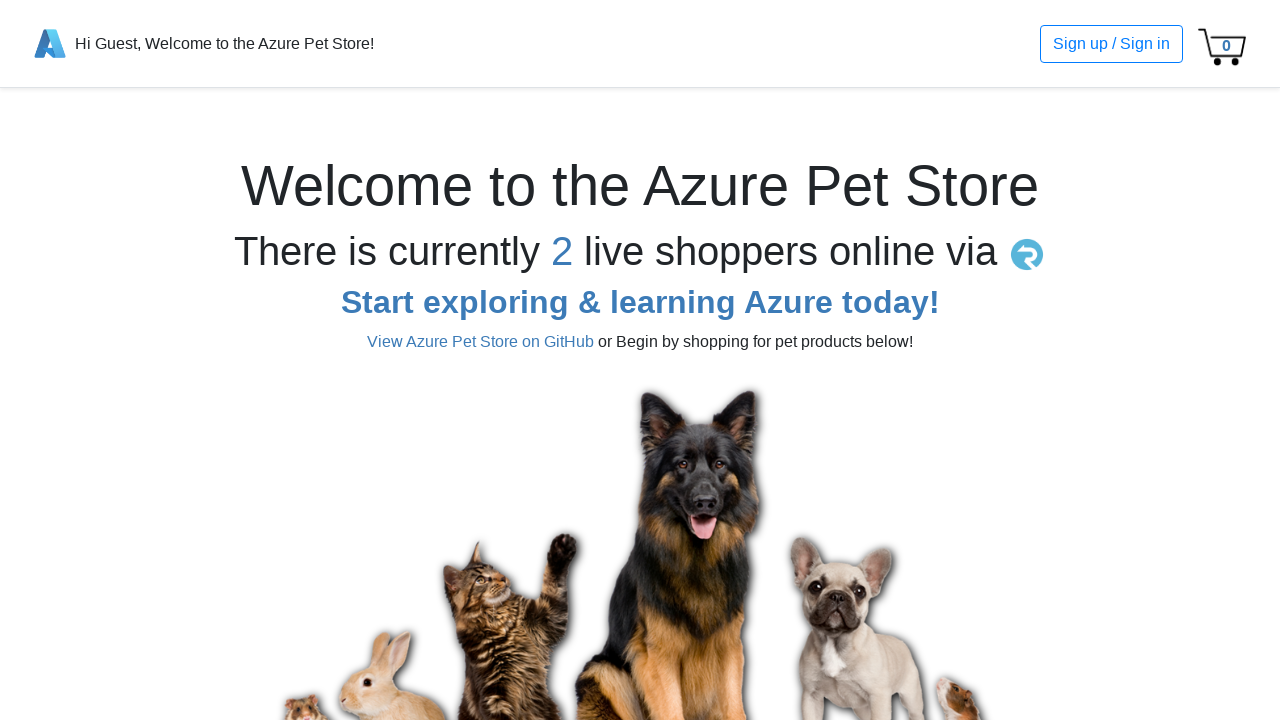

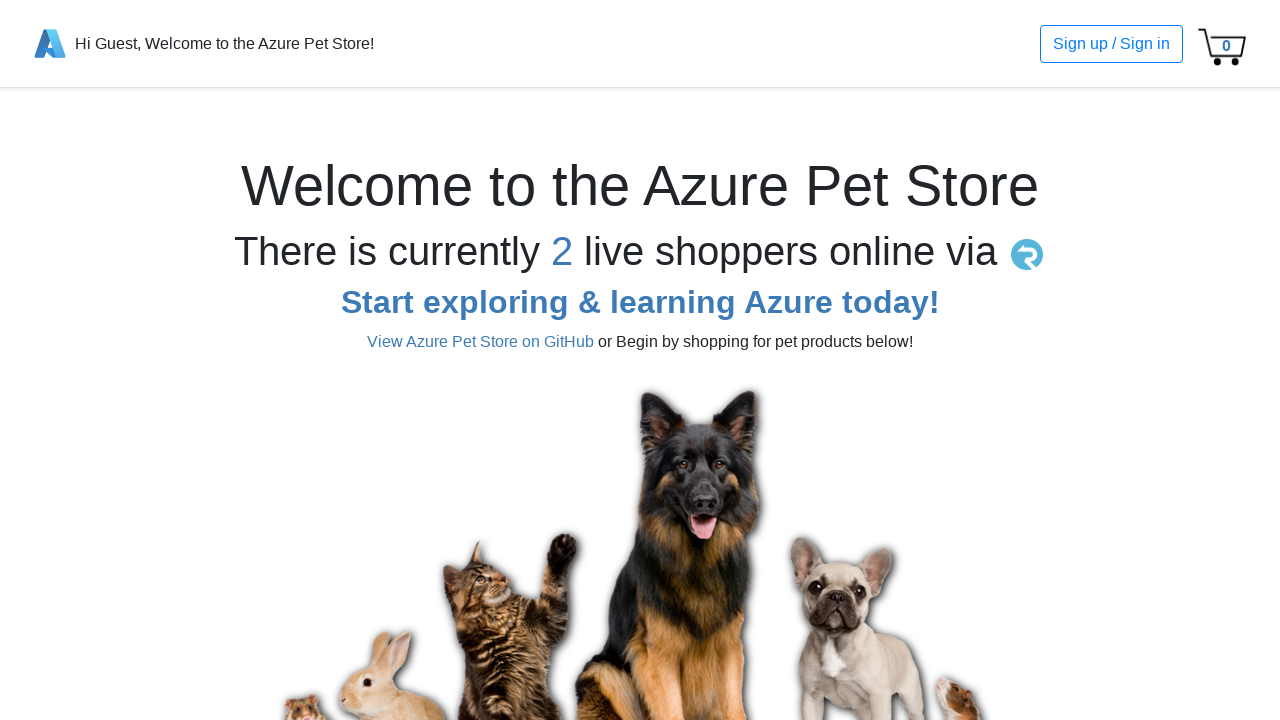